Tests that an unsaved change to an employee's name doesn't persist when navigating away and back to the same employee record

Starting URL: https://devmountain-qa.github.io/employee-manager/1.2_Version/index.html

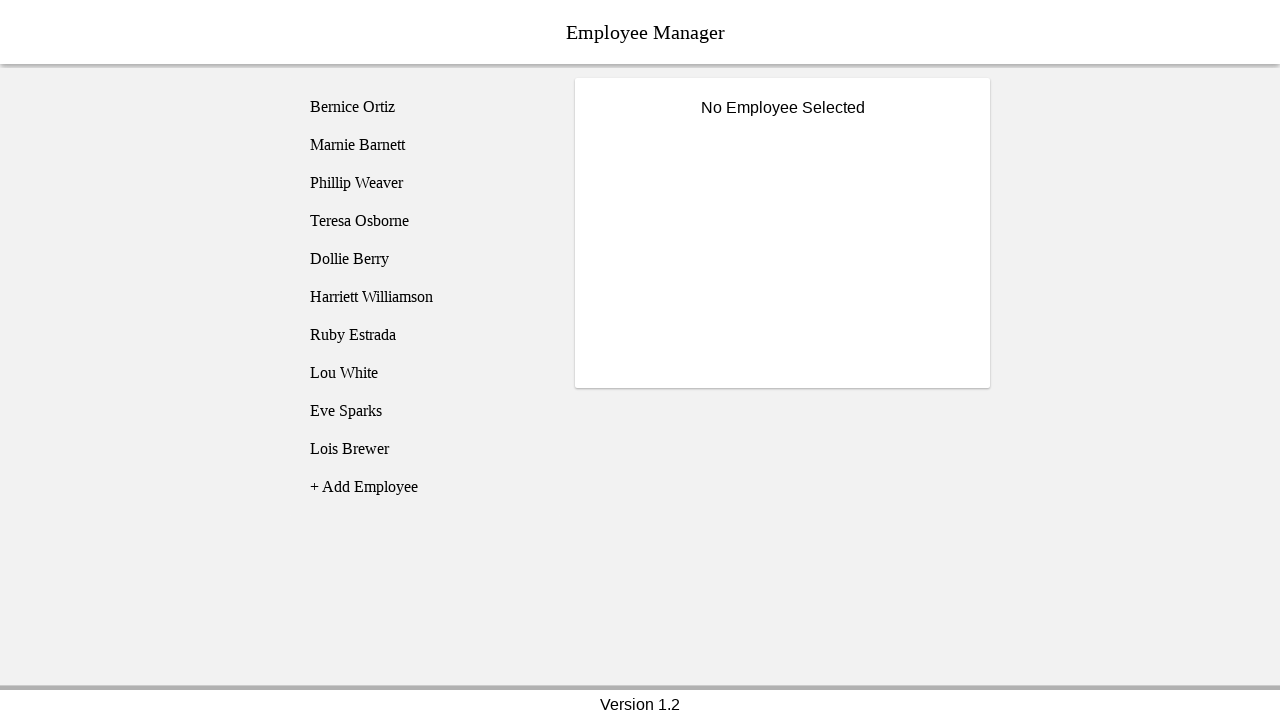

Clicked on Bernice Ortiz employee at (425, 107) on [name='employee1']
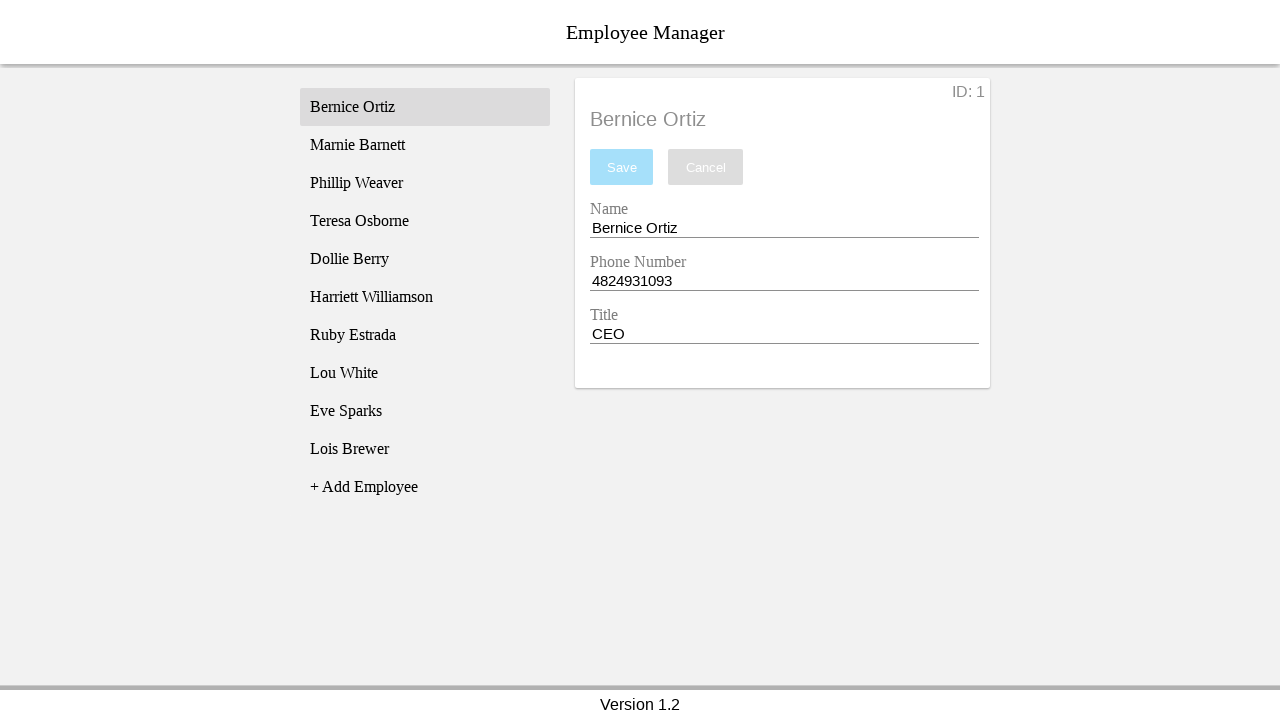

Bernice Ortiz employee record loaded and visible
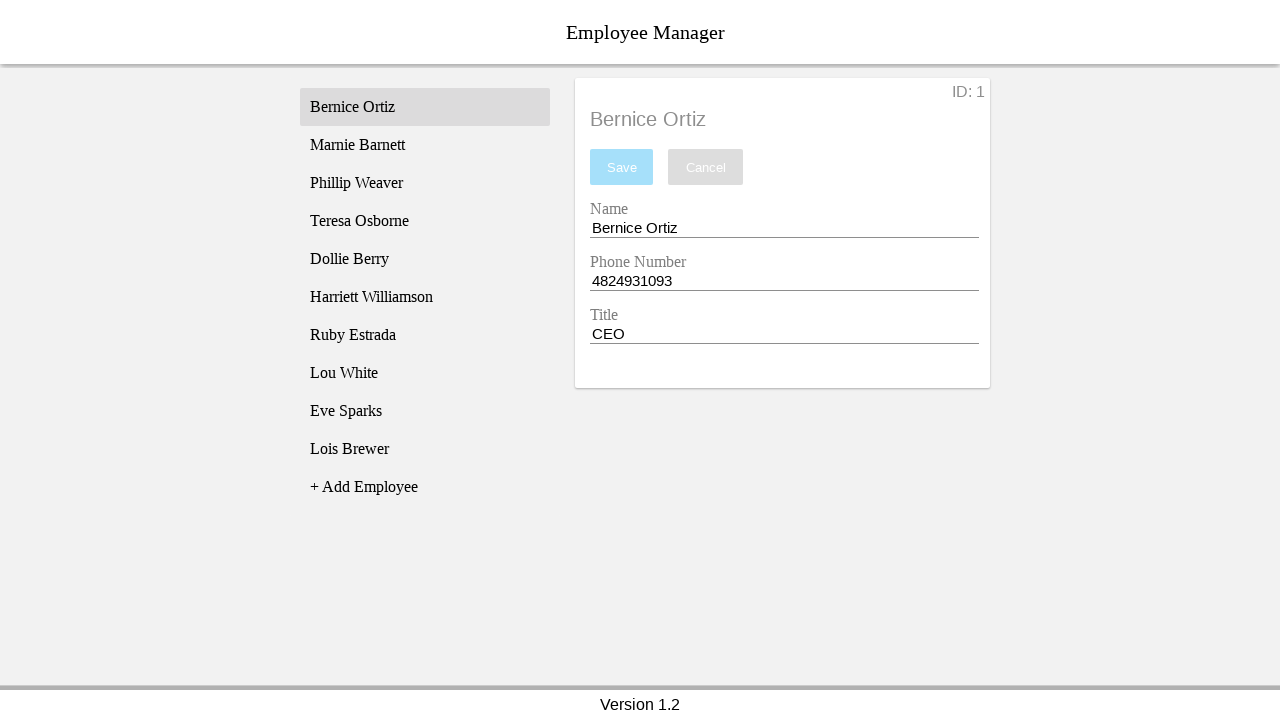

Changed employee name to 'Cotilda Nakimuli I' without saving on [name='nameEntry']
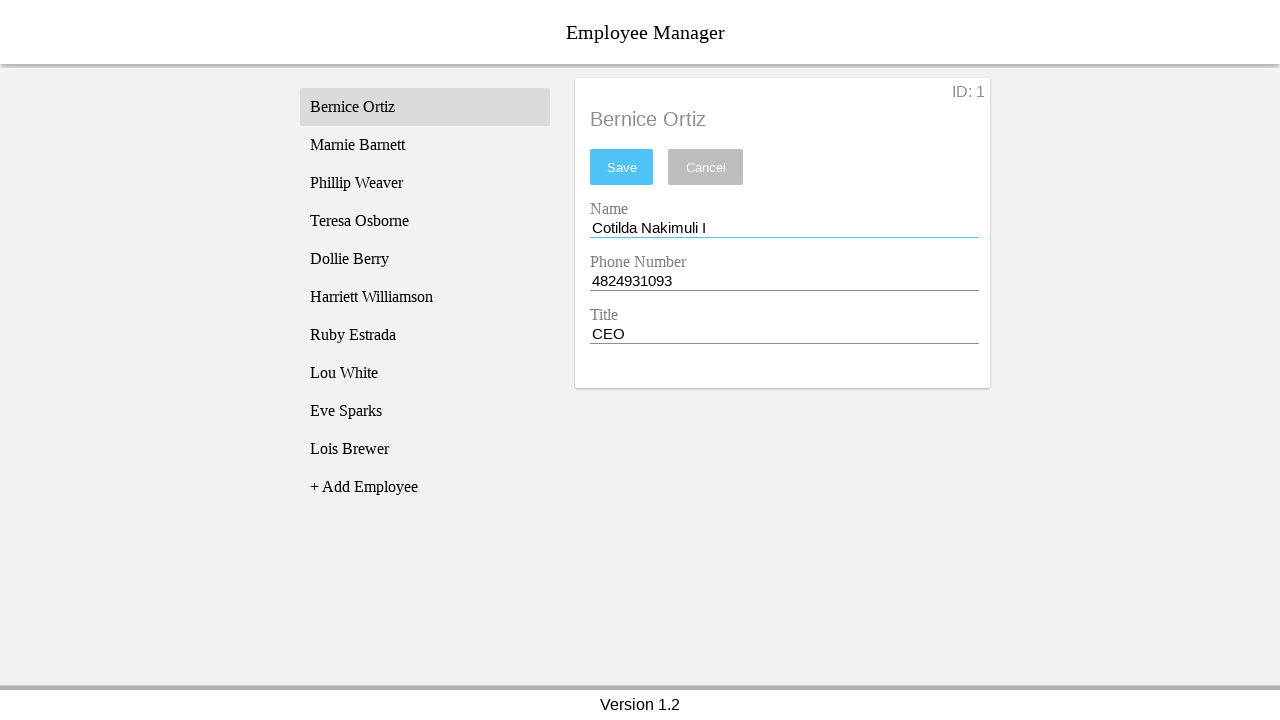

Navigated away to Phillip Weaver employee record at (425, 183) on [name='employee3']
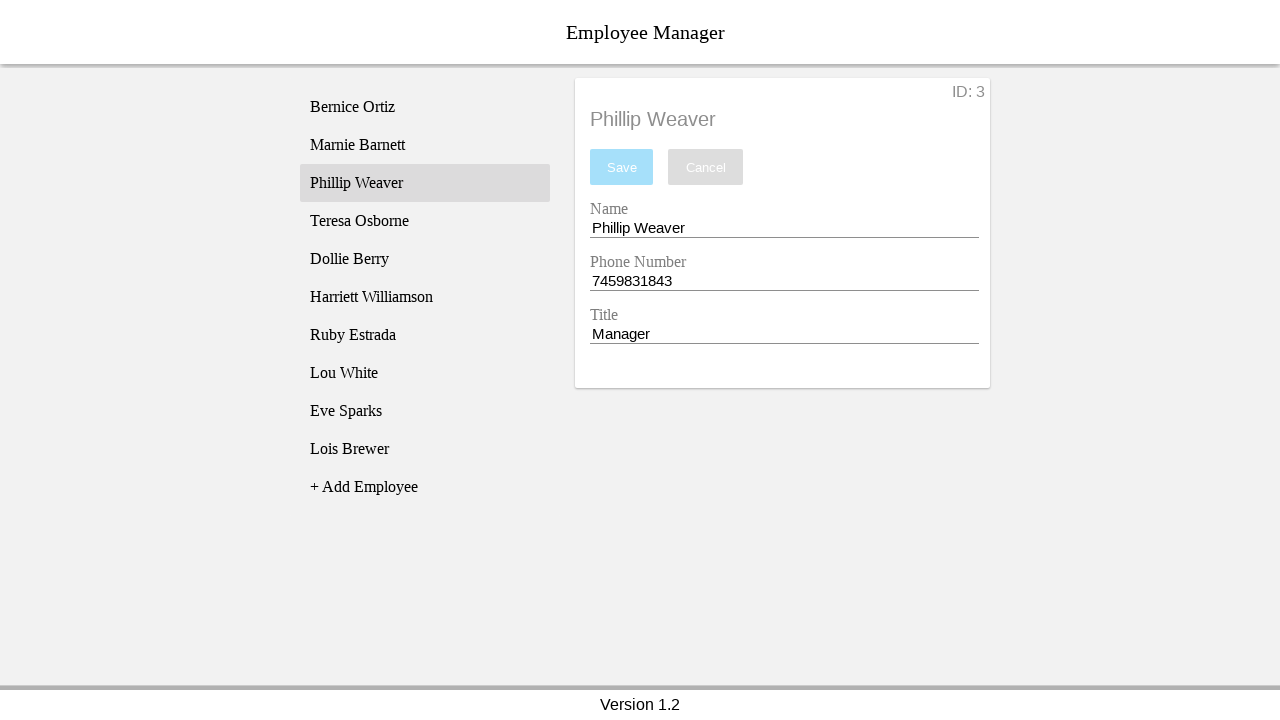

Phillip Weaver employee record loaded
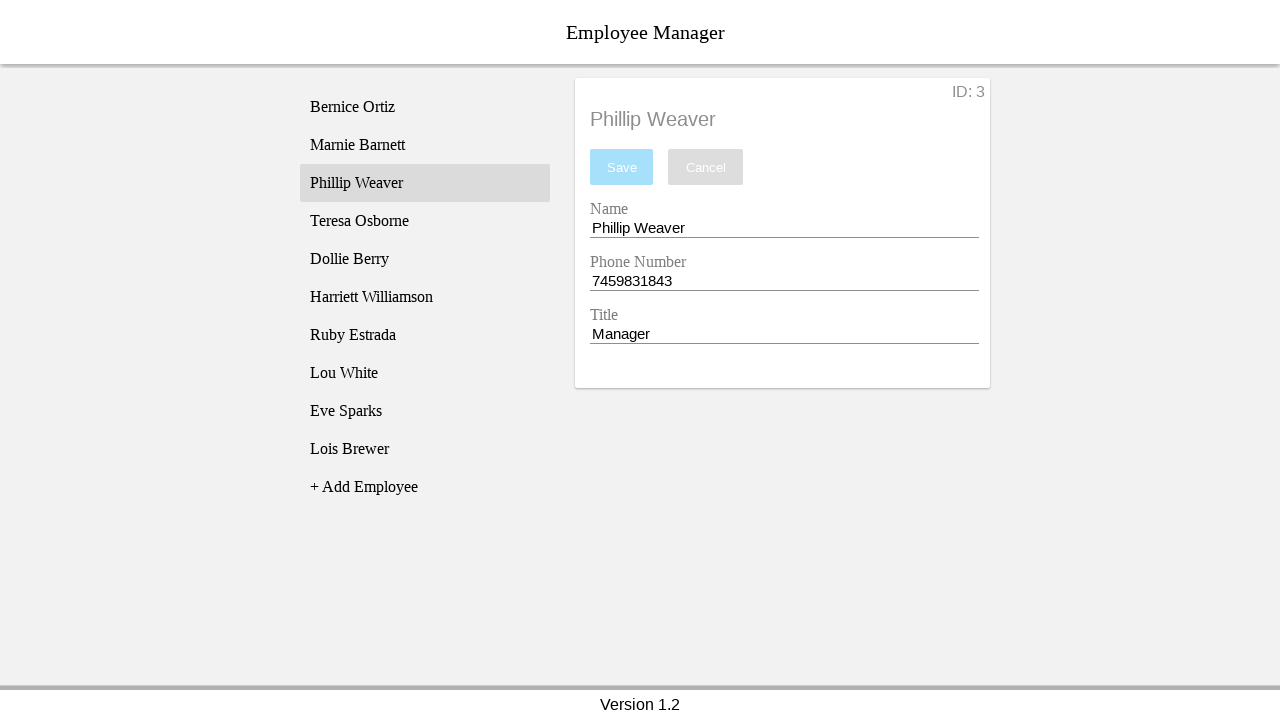

Navigated back to Bernice Ortiz employee record at (425, 107) on [name='employee1']
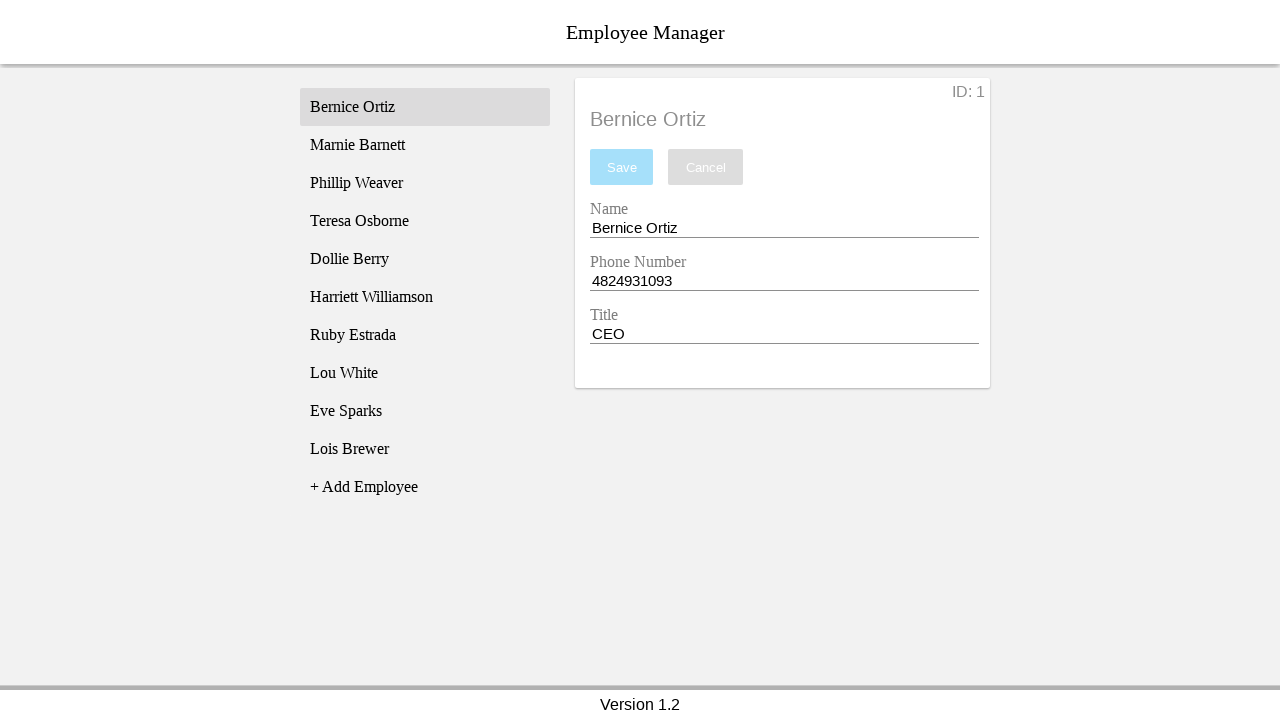

Bernice Ortiz employee record reloaded
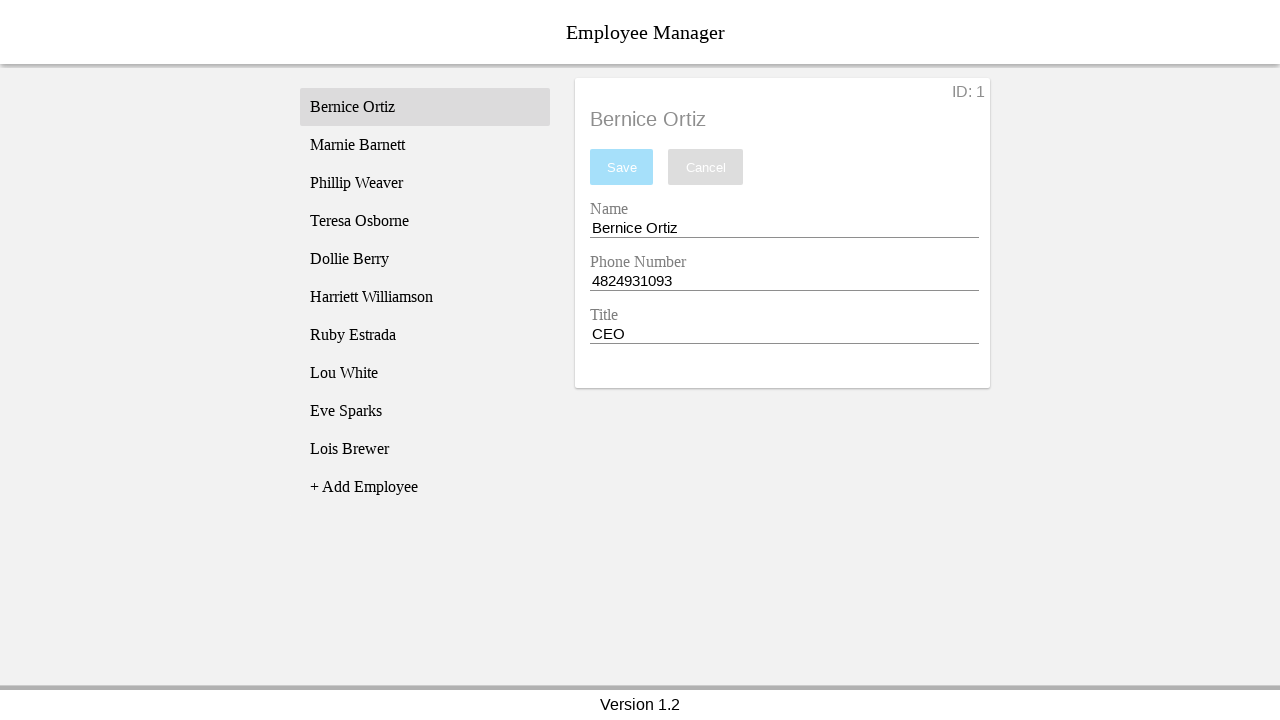

Verified unsaved name change did not persist - name reverted to 'Bernice Ortiz'
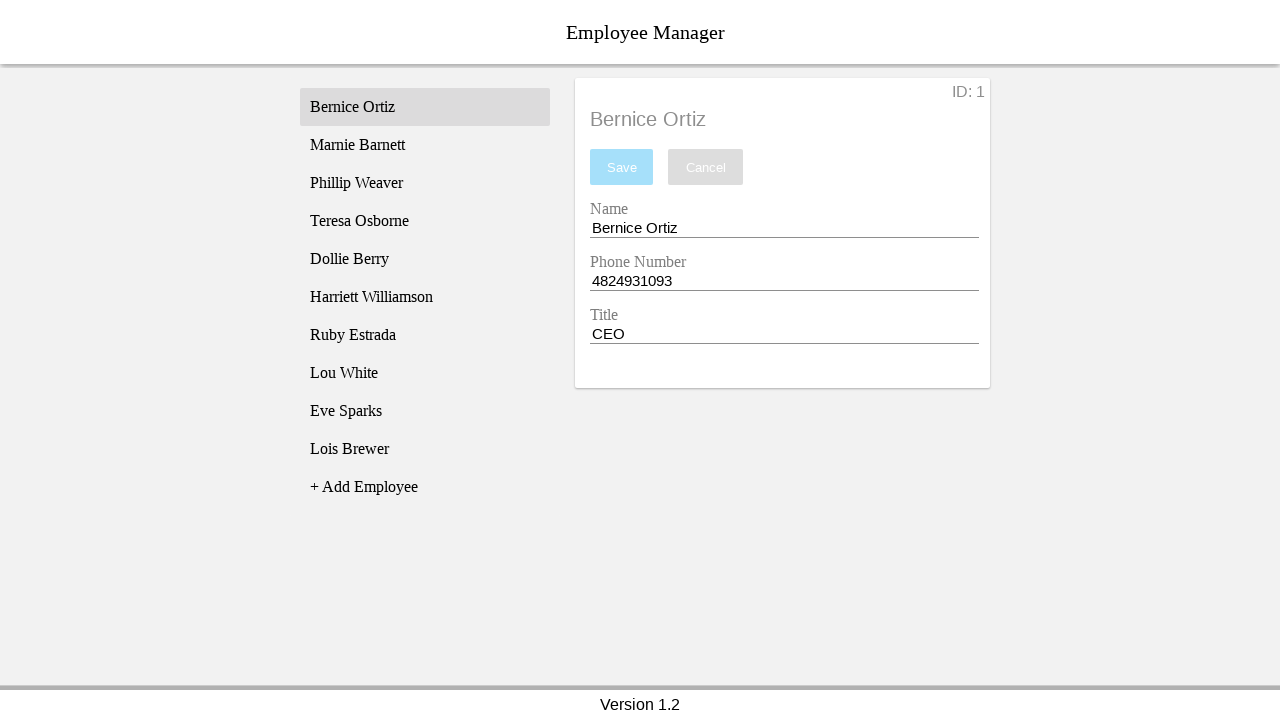

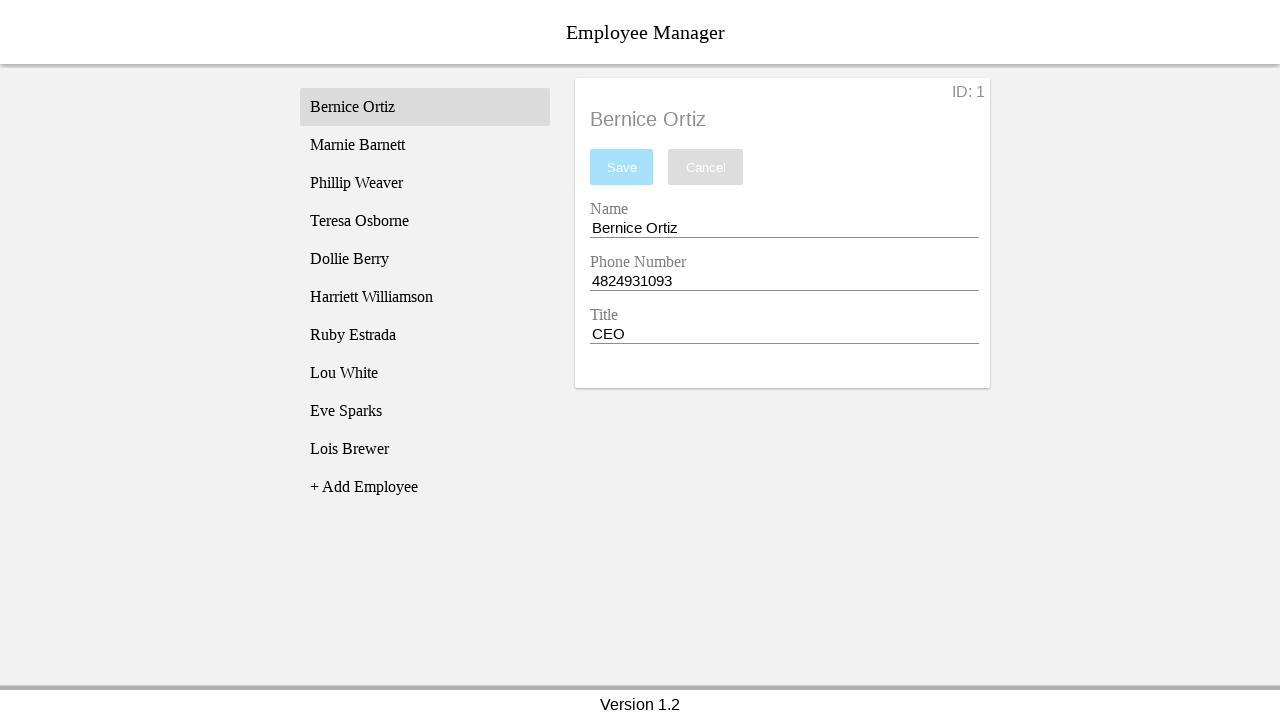